Counts links in different sections of a practice page, opens links from the discount coupons section in new tabs, and retrieves the titles of all opened tabs

Starting URL: http://qaclickacademy.com/practice.php

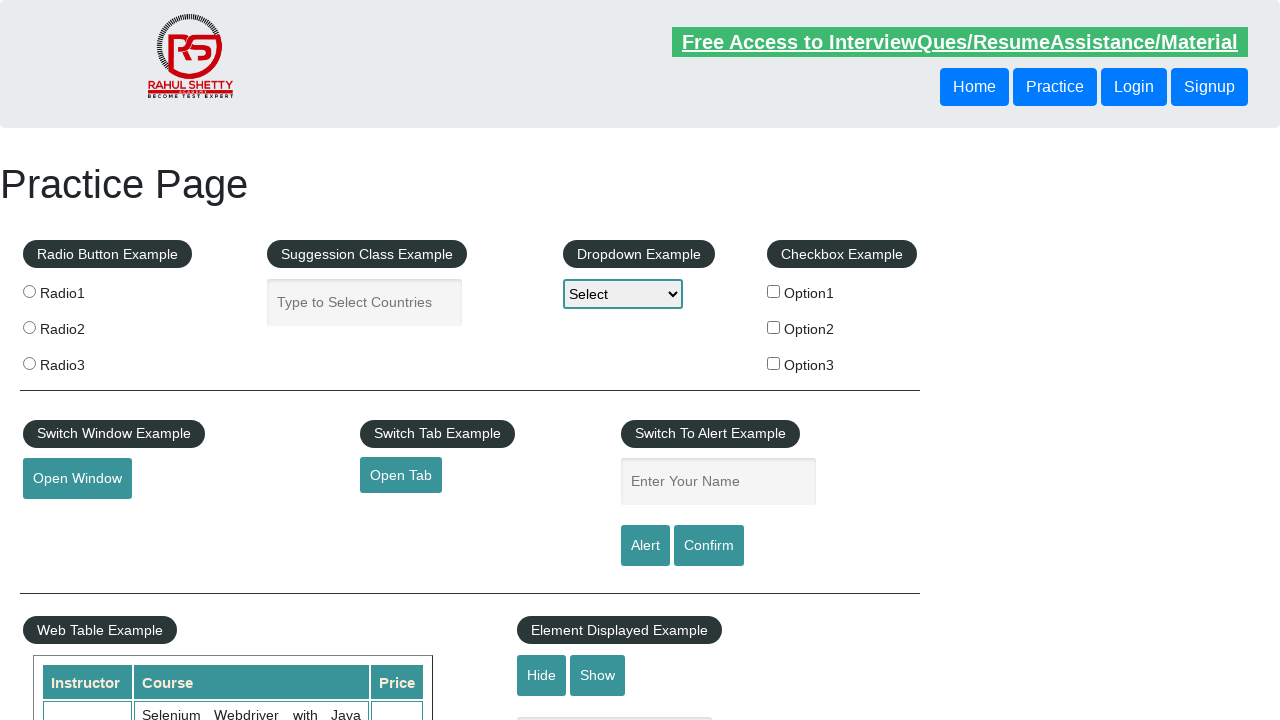

Counted total links on page: 27
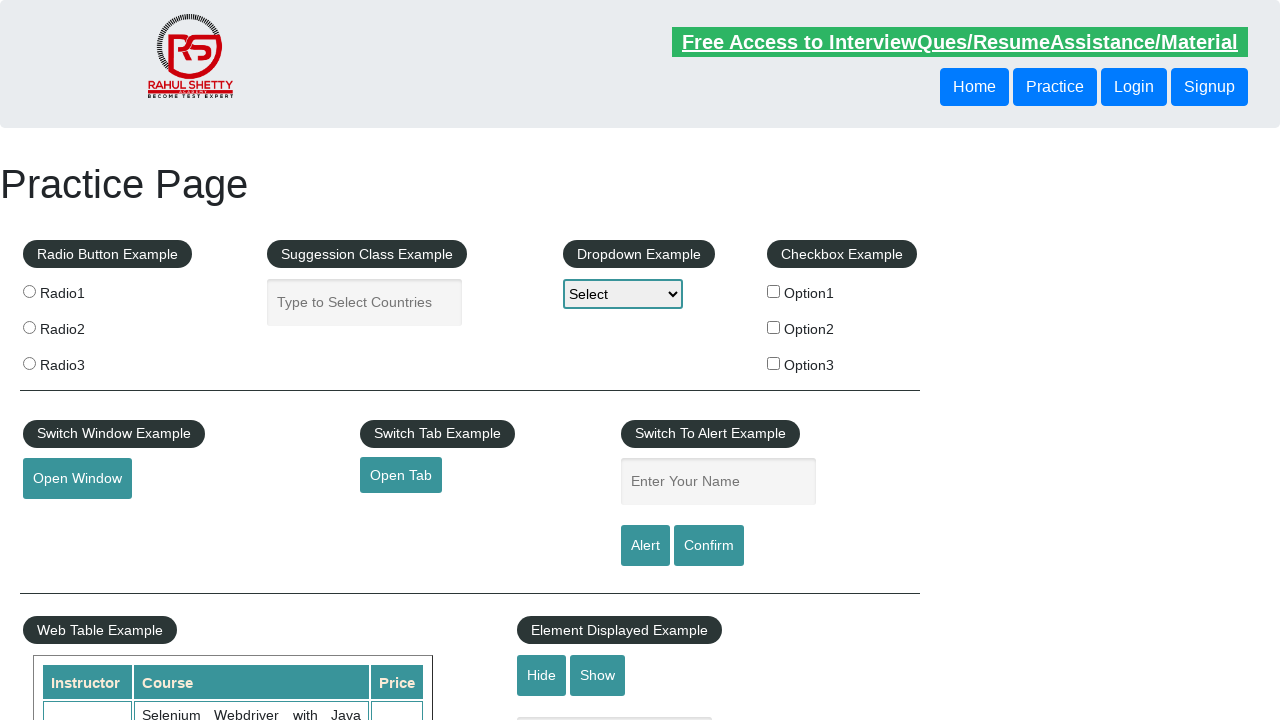

Counted footer section links: 20
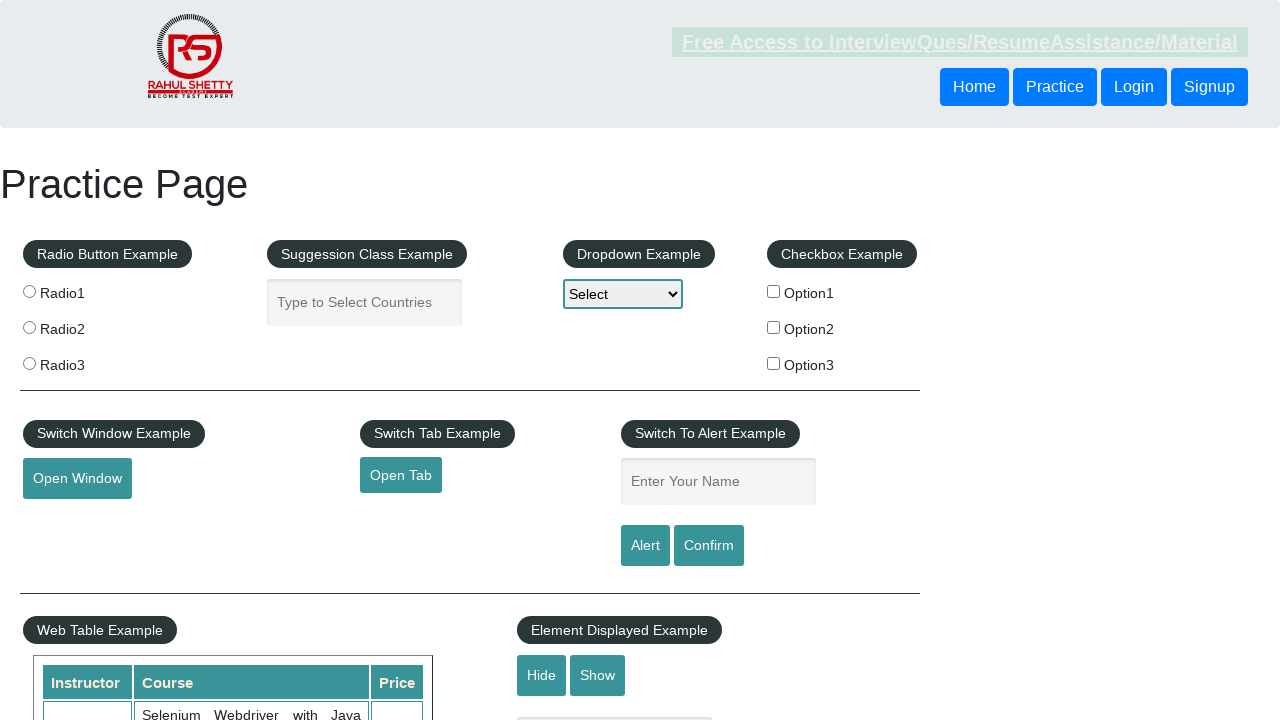

Counted discount coupon section links: 5
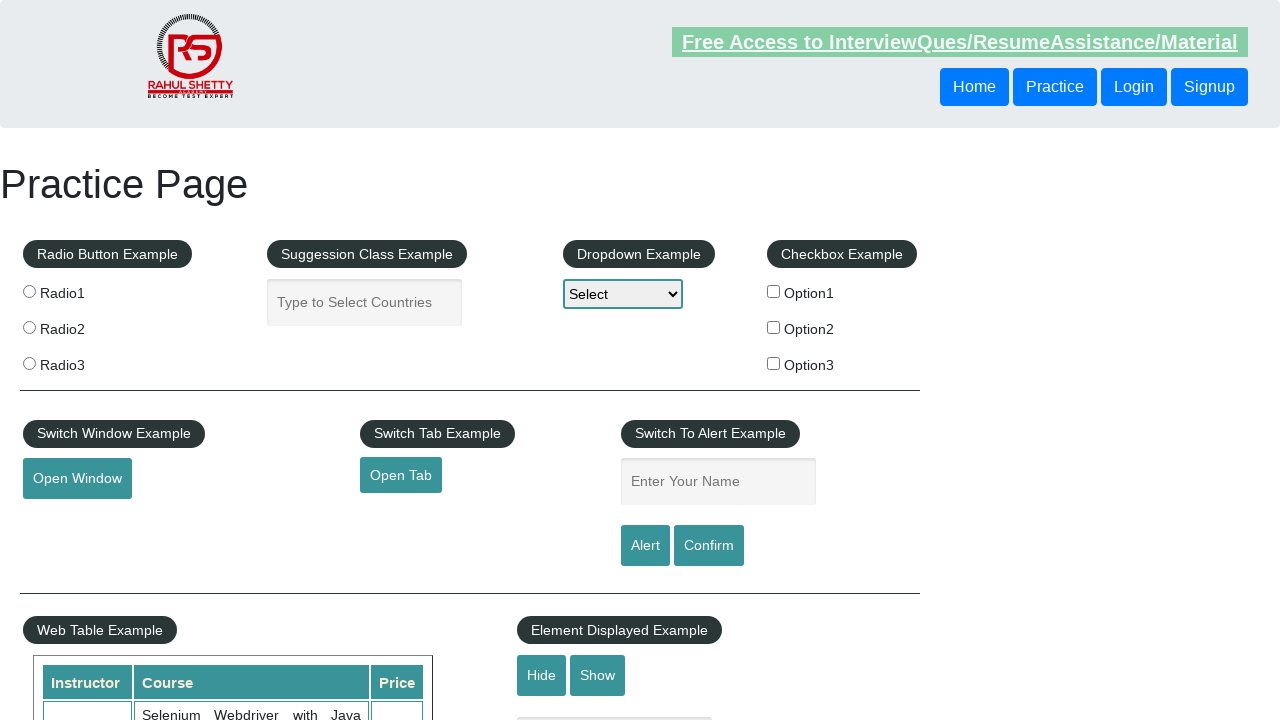

Opened discount coupon link 1 in new tab using Ctrl+Click at (68, 520) on xpath=//div/table/tbody/tr/td[1]/ul >> a >> nth=1
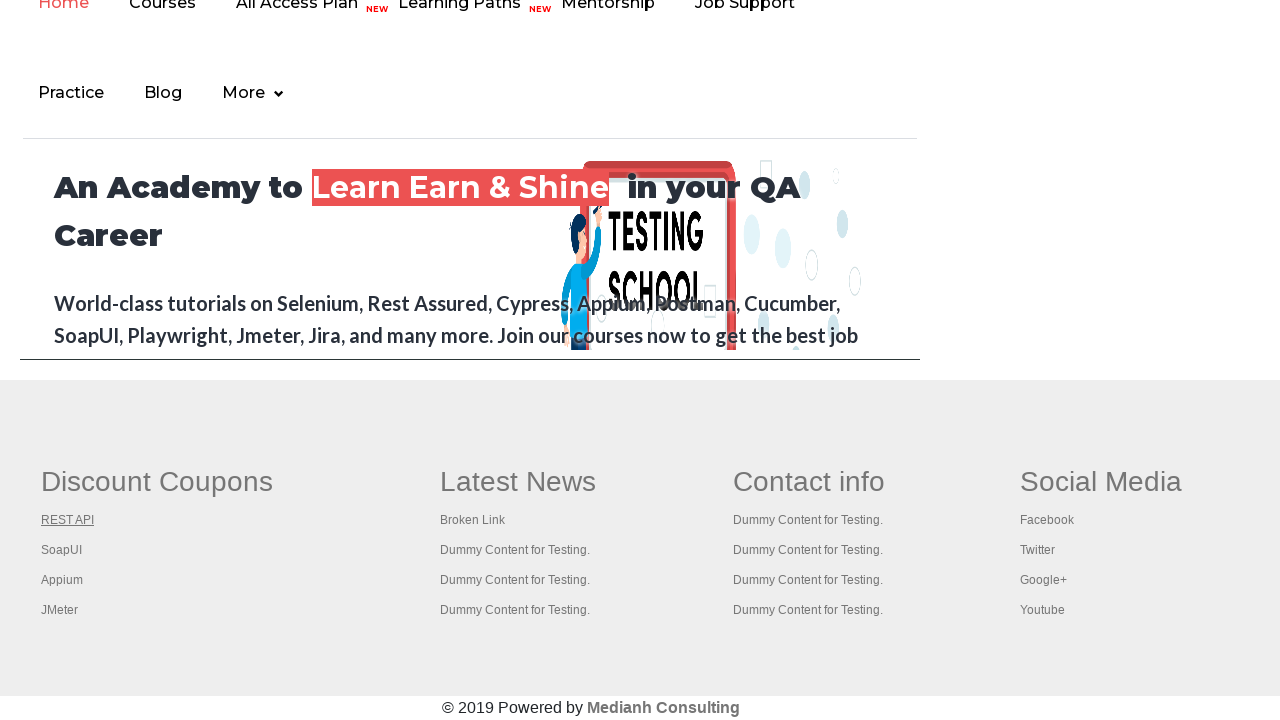

Opened discount coupon link 2 in new tab using Ctrl+Click at (62, 550) on xpath=//div/table/tbody/tr/td[1]/ul >> a >> nth=2
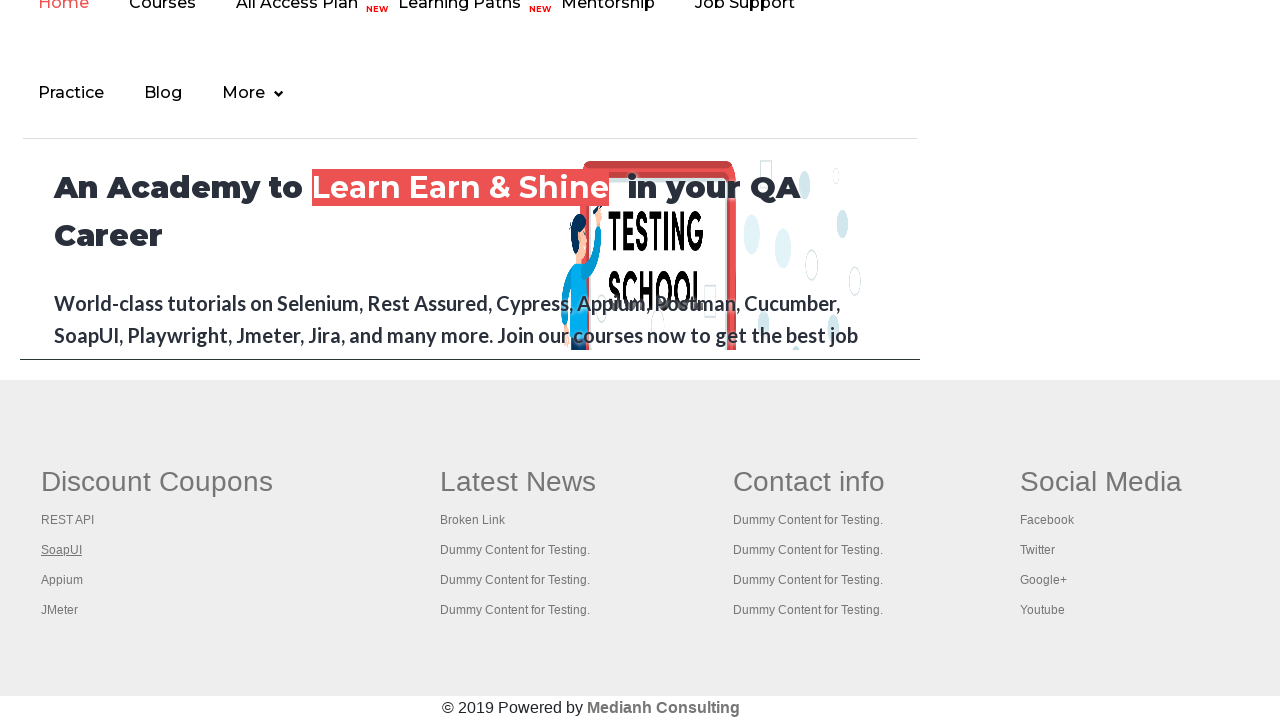

Opened discount coupon link 3 in new tab using Ctrl+Click at (62, 580) on xpath=//div/table/tbody/tr/td[1]/ul >> a >> nth=3
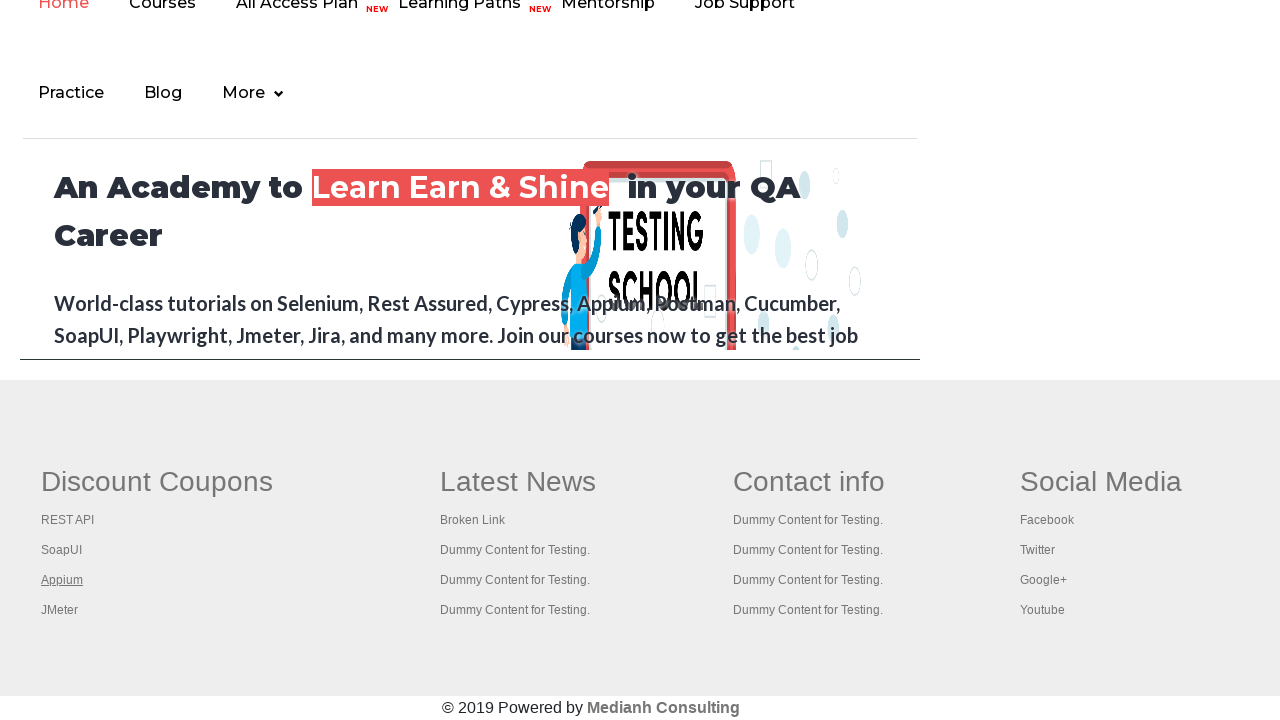

Opened discount coupon link 4 in new tab using Ctrl+Click at (60, 610) on xpath=//div/table/tbody/tr/td[1]/ul >> a >> nth=4
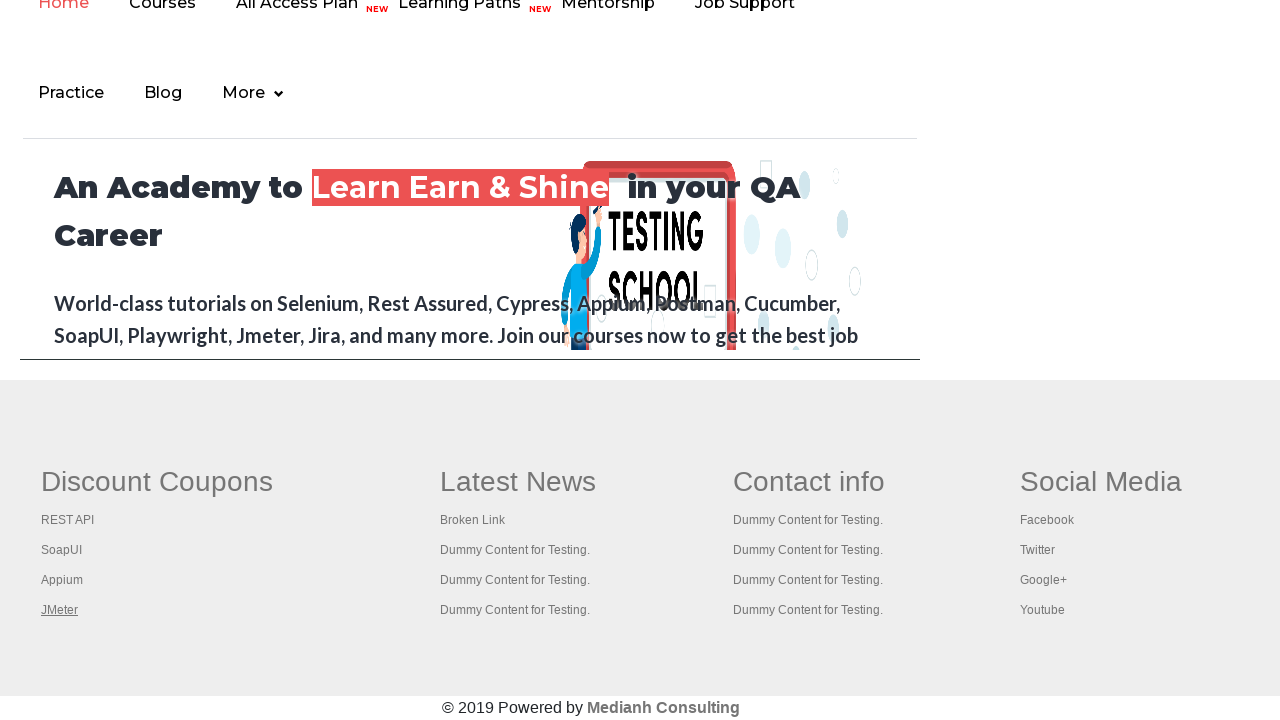

Retrieved all open pages/tabs: 5 total
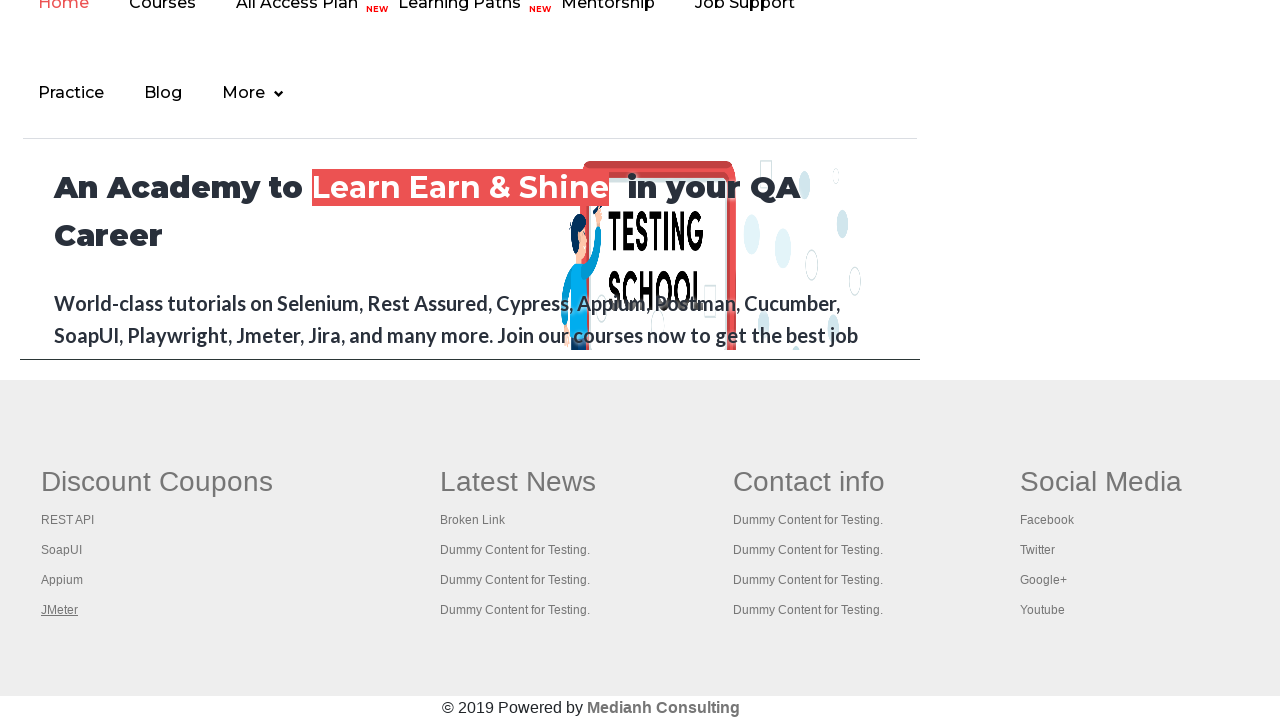

Retrieved page title: 'Practice Page'
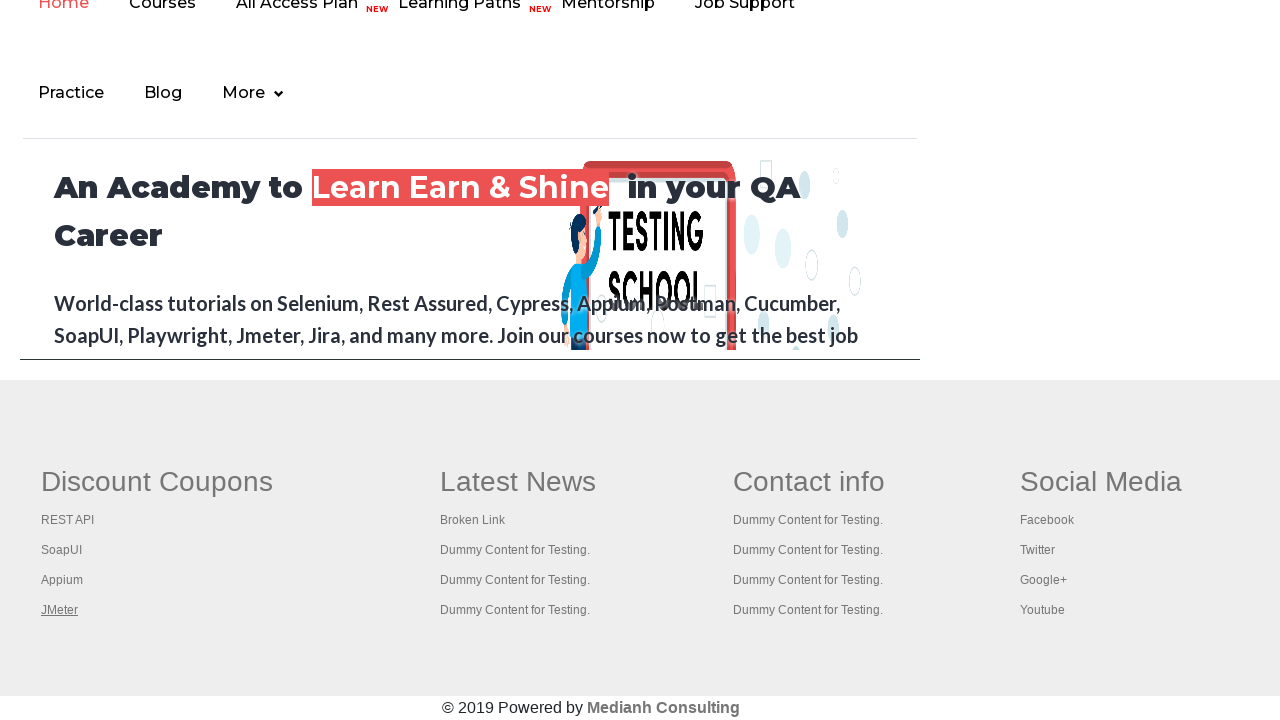

Retrieved page title: 'REST API Tutorial'
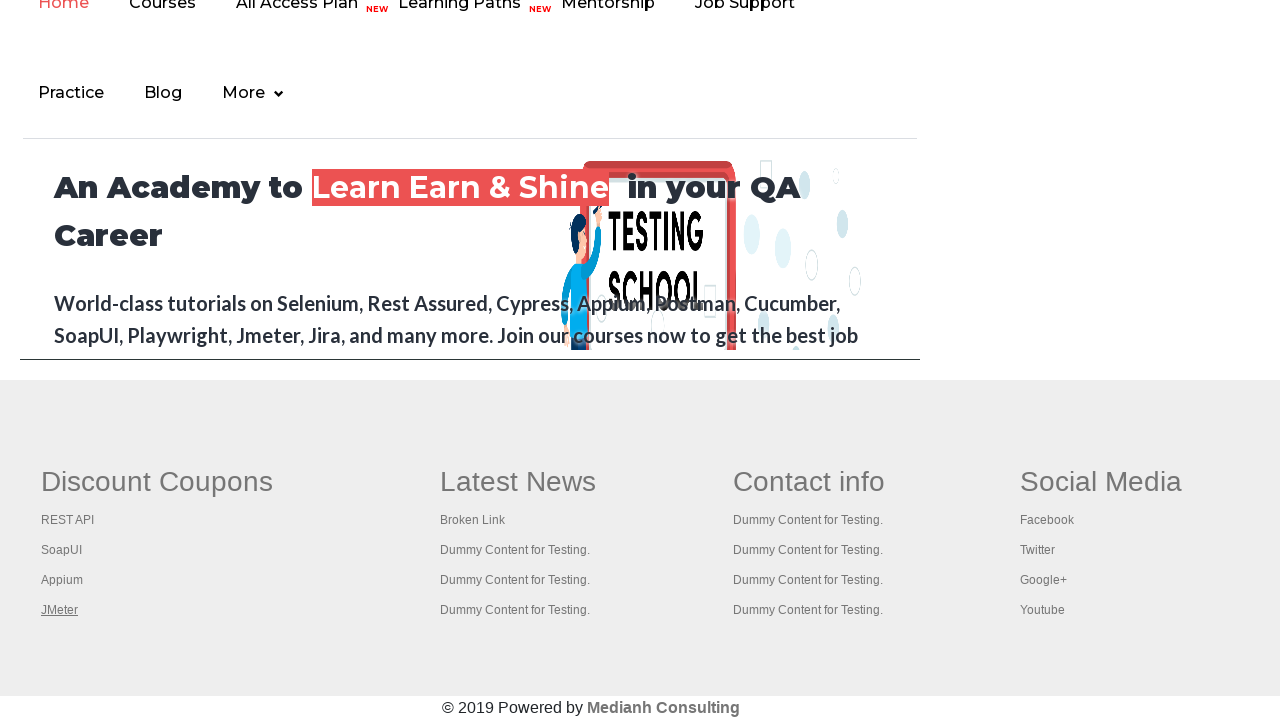

Retrieved page title: 'The World’s Most Popular API Testing Tool | SoapUI'
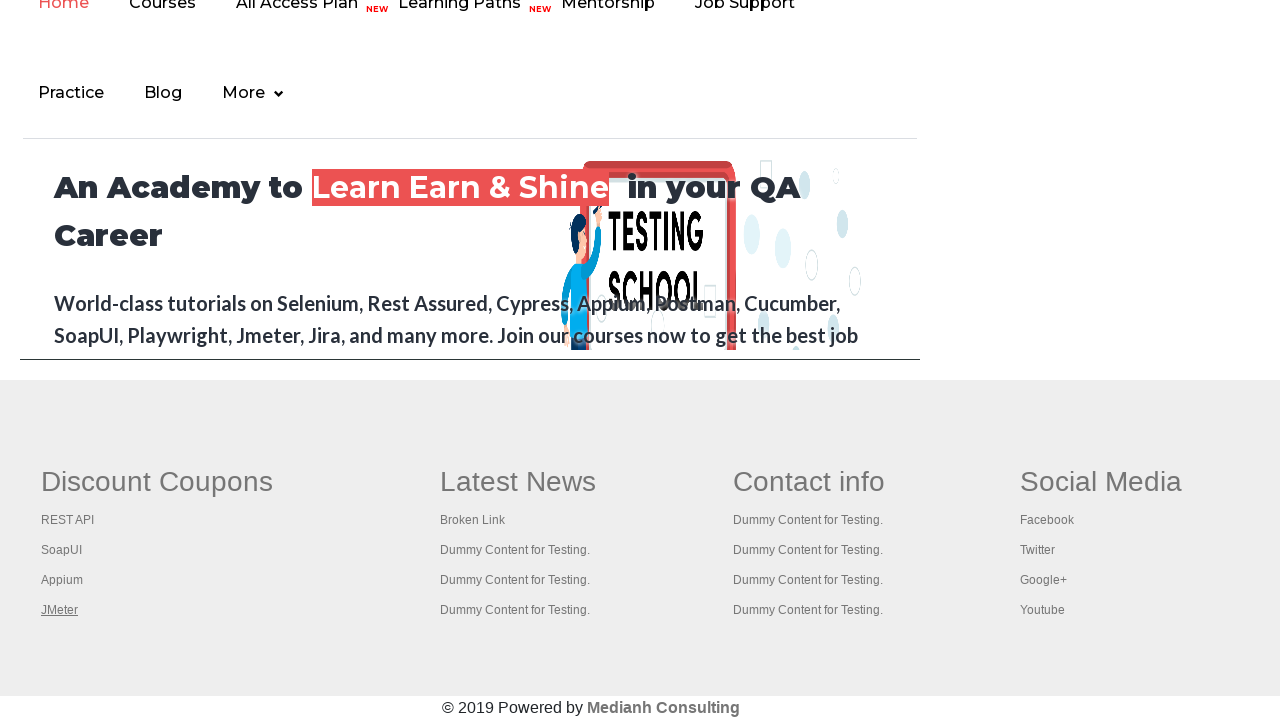

Retrieved page title: 'Appium tutorial for Mobile Apps testing | RahulShetty Academy | Rahul'
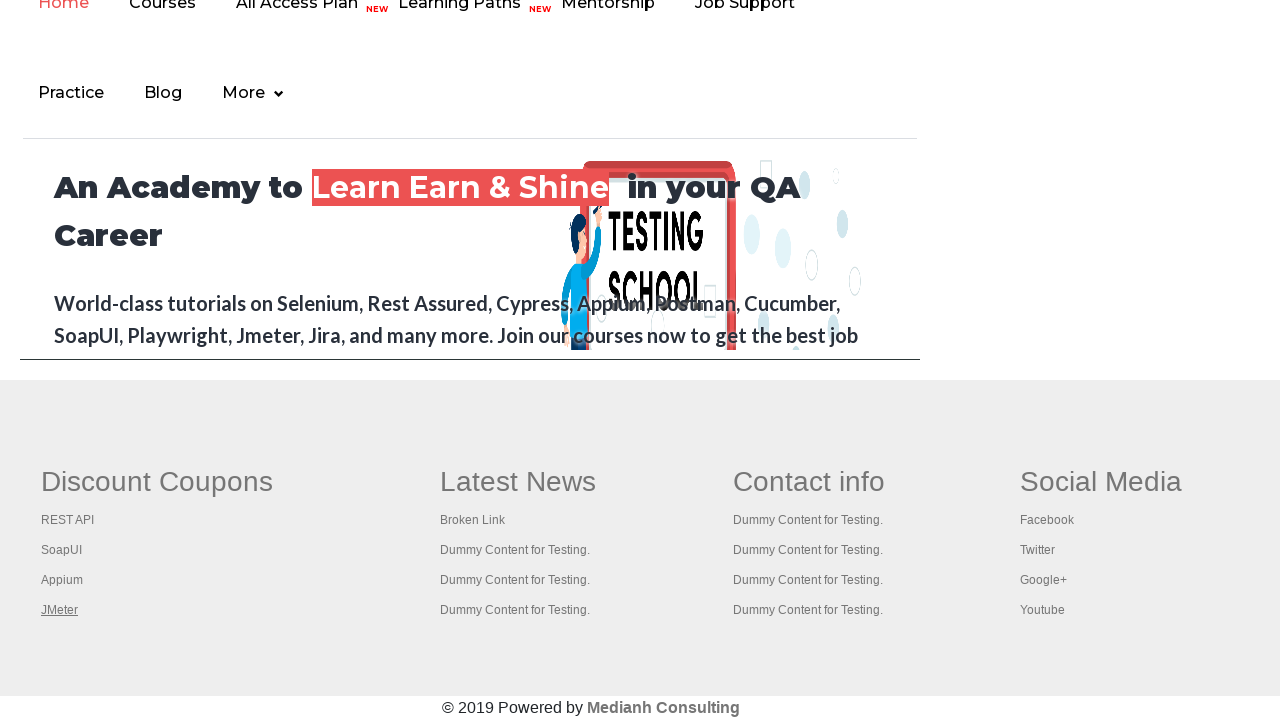

Retrieved page title: 'Apache JMeter - Apache JMeter™'
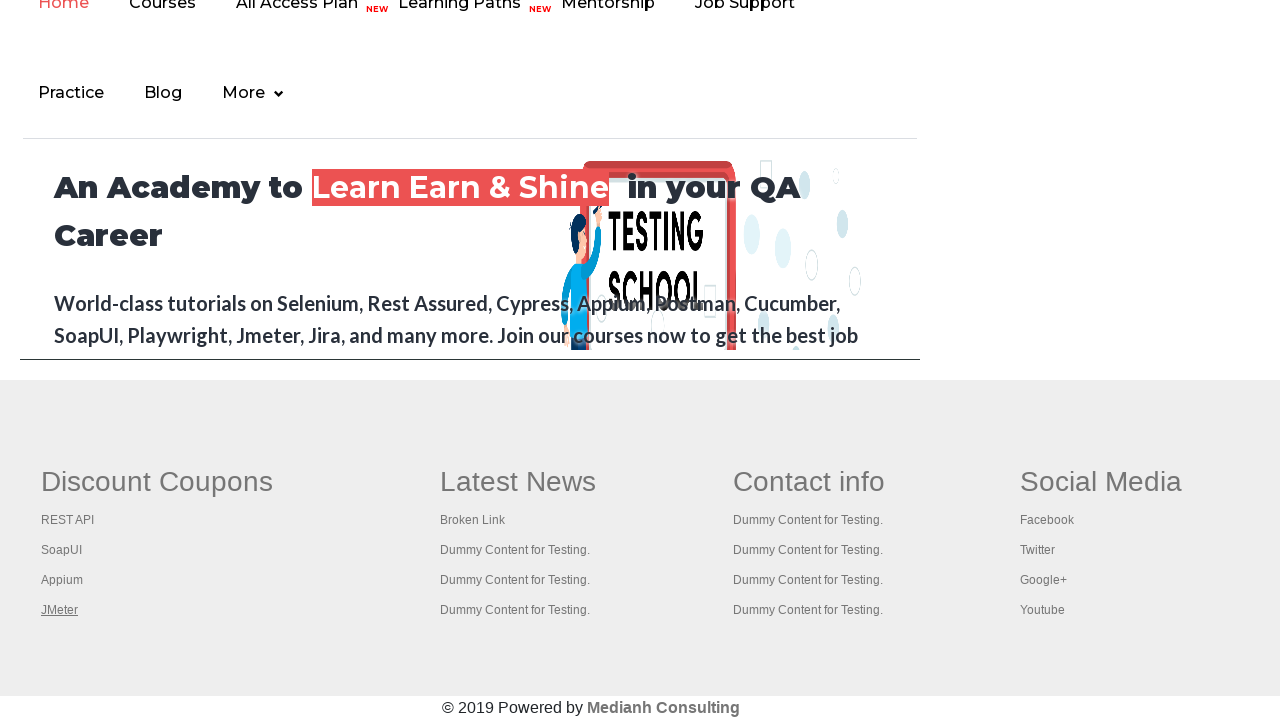

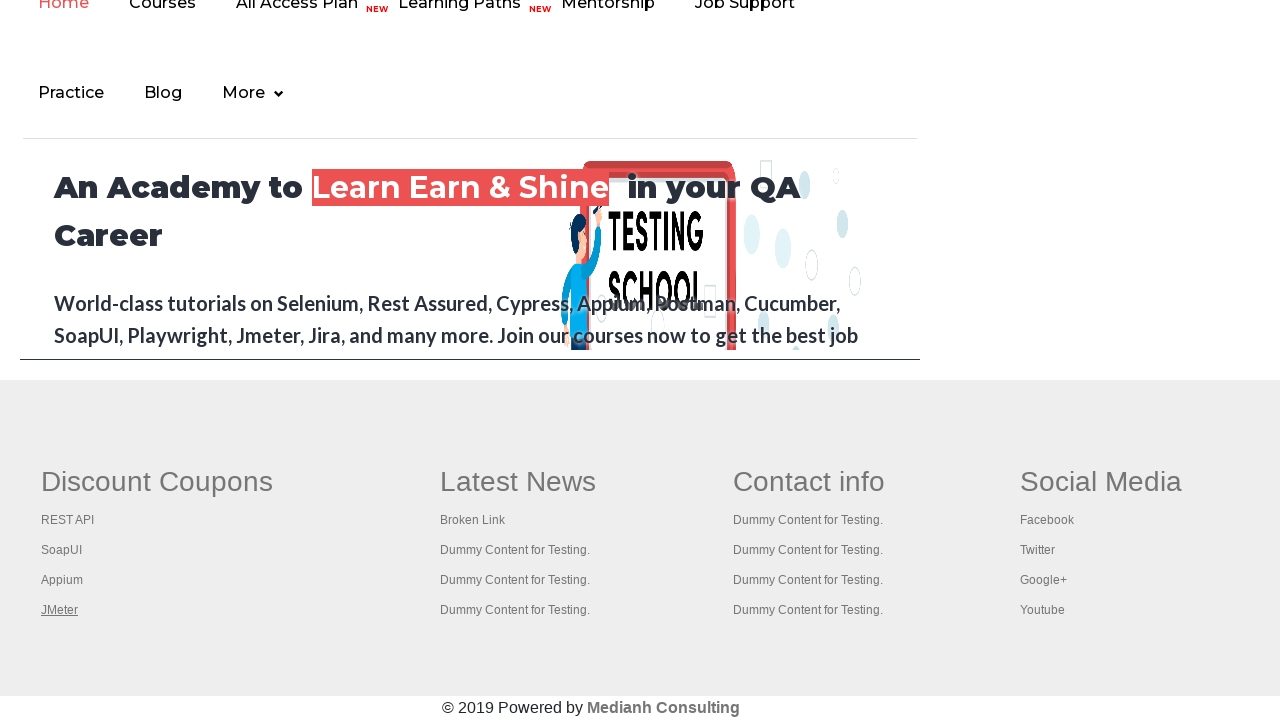